Fills out a dummy ticket application form for visa purposes, including applying a coupon code, selecting product, entering traveler details, dates, and flight information

Starting URL: https://www.dummyticket.com/dummy-ticket-for-visa-application/

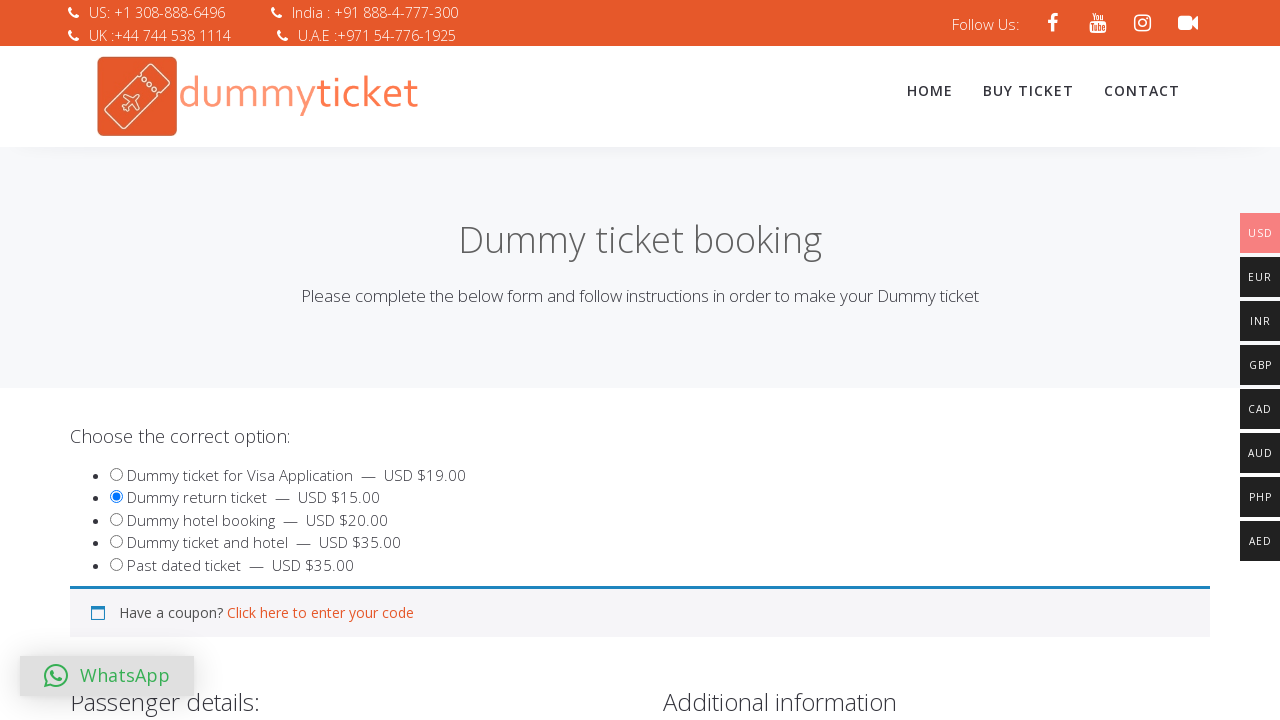

Clicked on 'Click here to enter your code' link to reveal coupon input field at (320, 612) on xpath=//a[normalize-space()='Click here to enter your code']
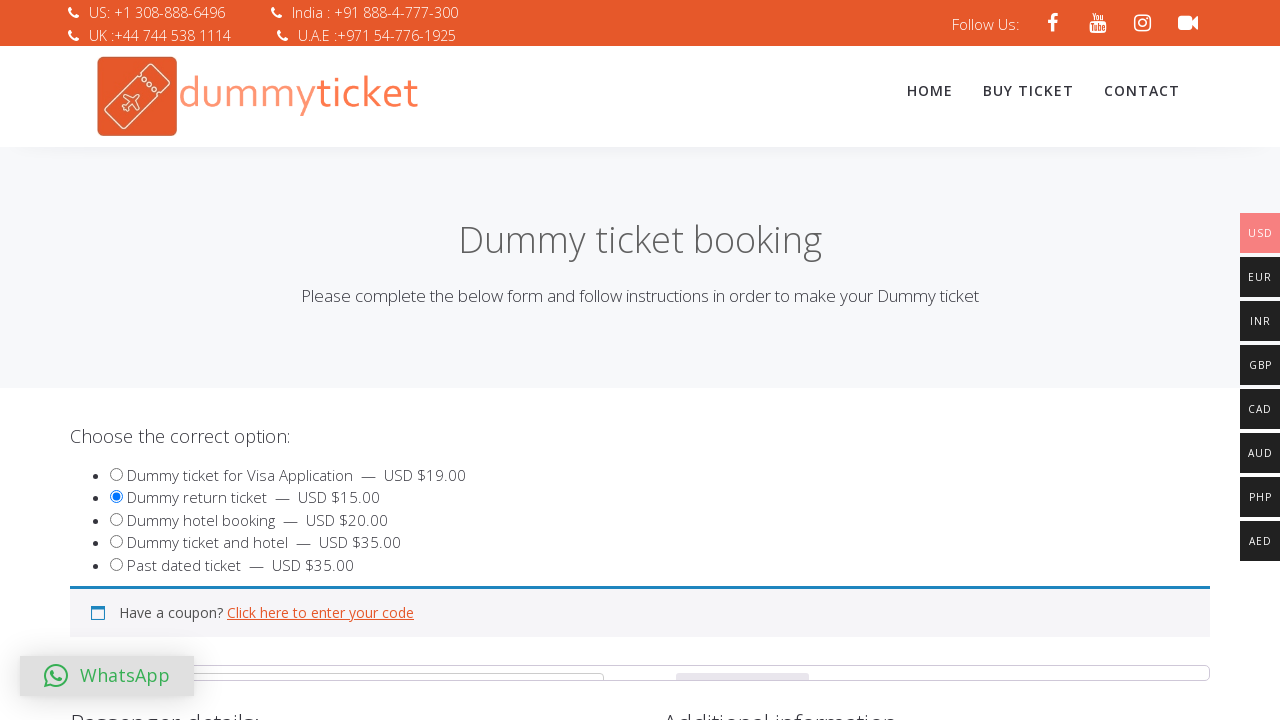

Entered coupon code 'JAI0021' in the coupon field on //input[@id='coupon_code']
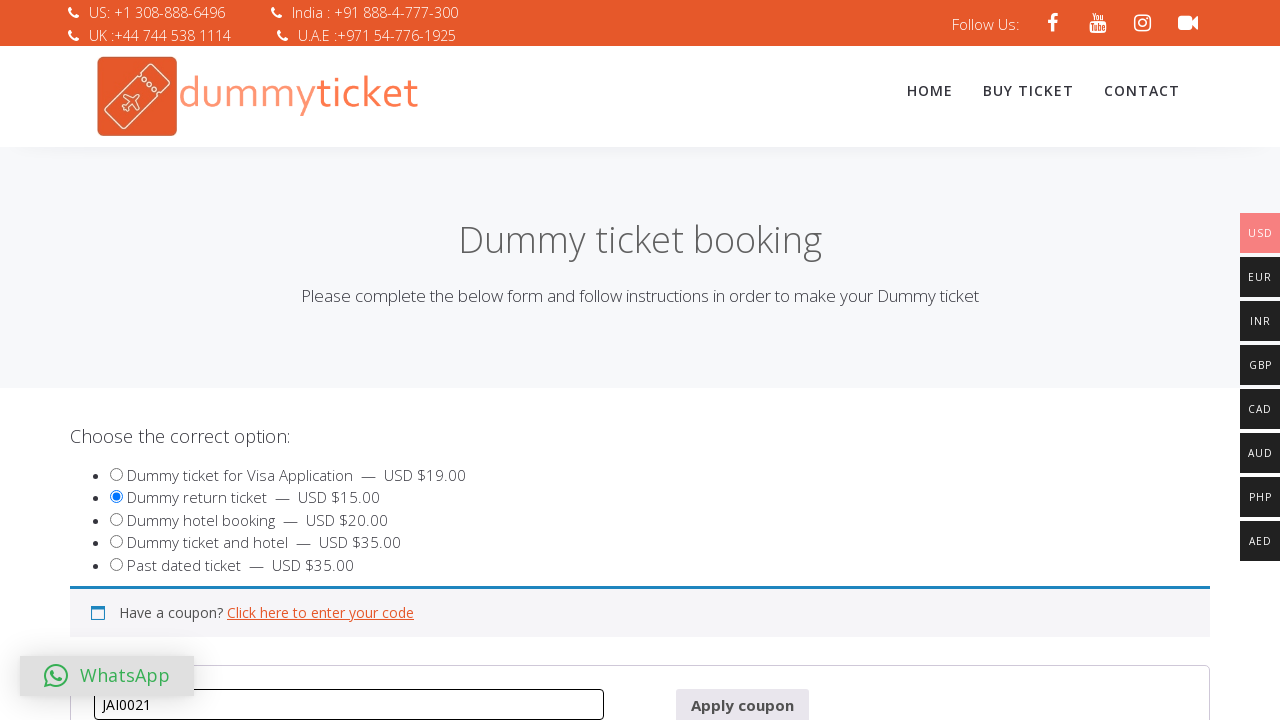

Clicked 'Apply coupon' button to apply the coupon code at (742, 703) on xpath=//button[normalize-space()='Apply coupon']
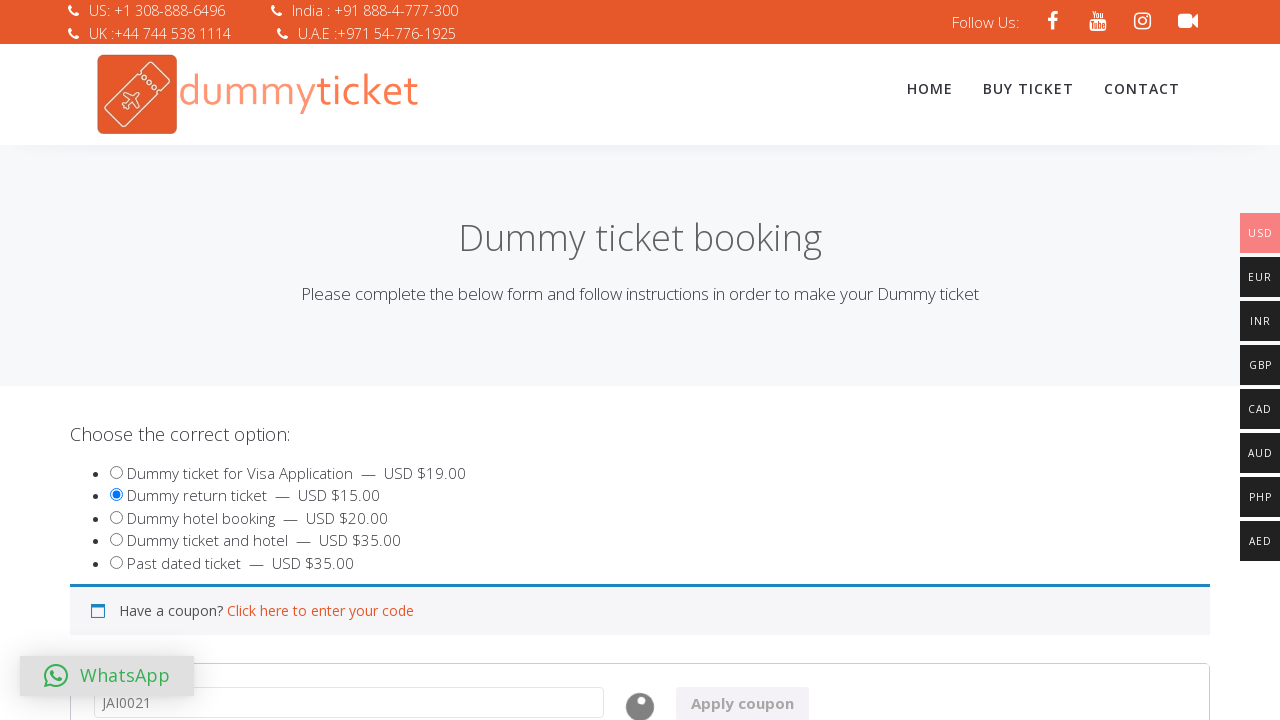

Selected dummy ticket product option at (116, 517) on (//input[@id='product_551'])[1]
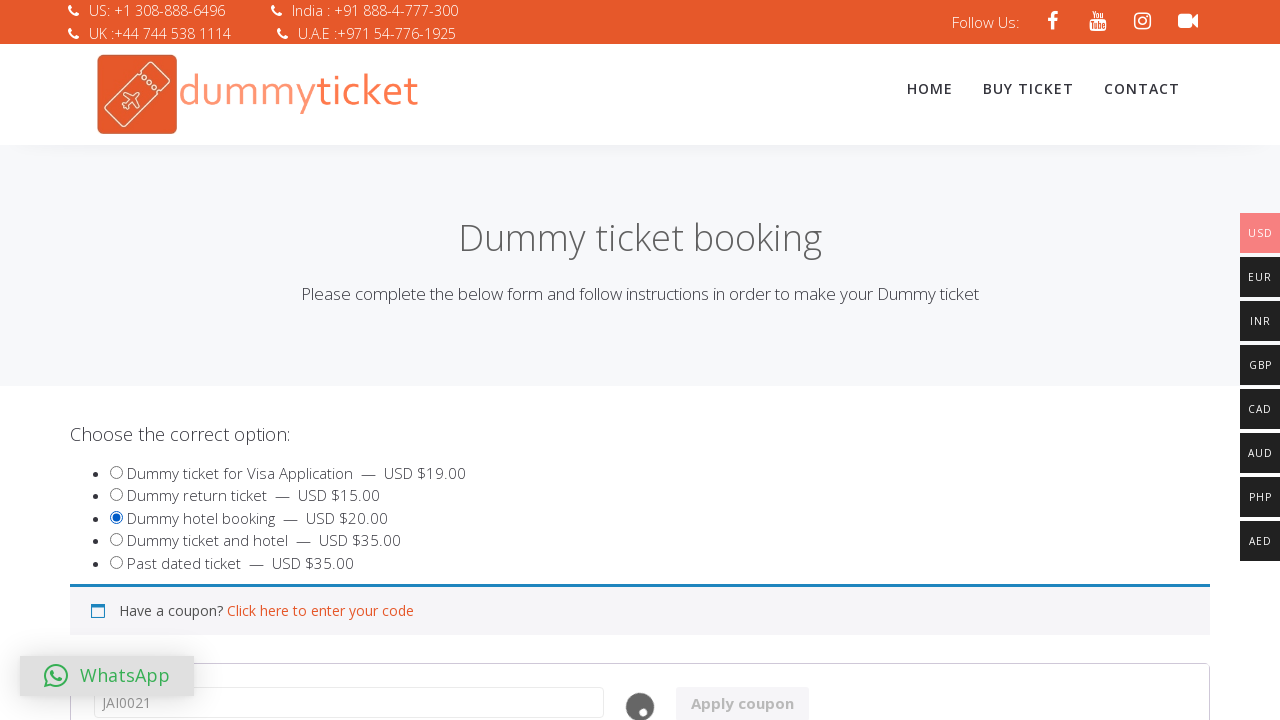

Entered traveler first name 'Ananya' on //input[@id='travname']
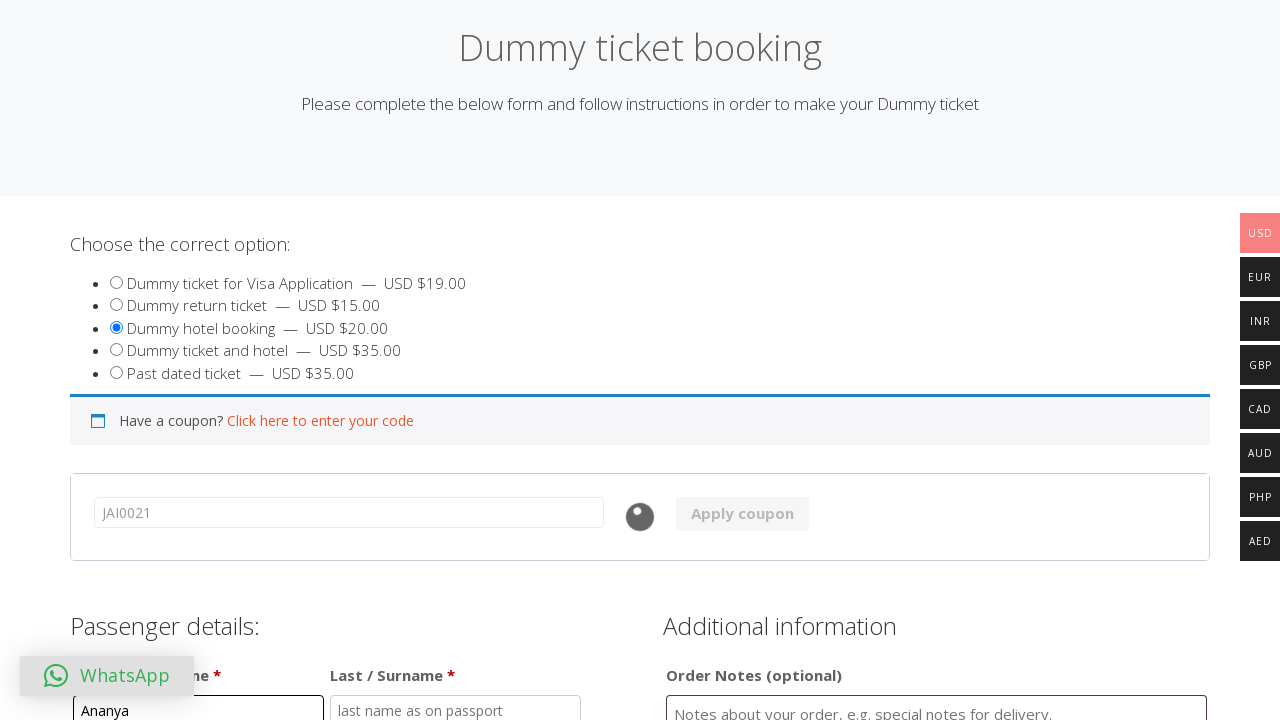

Entered traveler last name 'Patel' on //input[@id='travlastname']
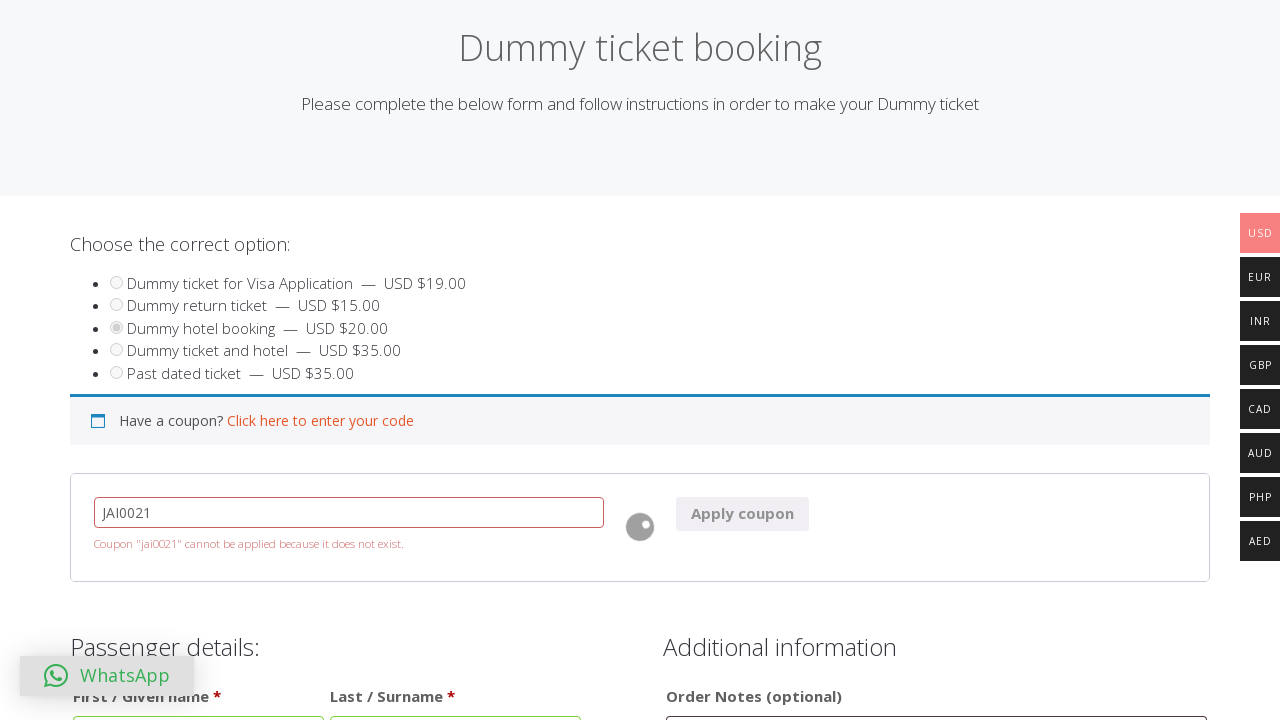

Entered order comments for visa application on //textarea[@id='order_comments']
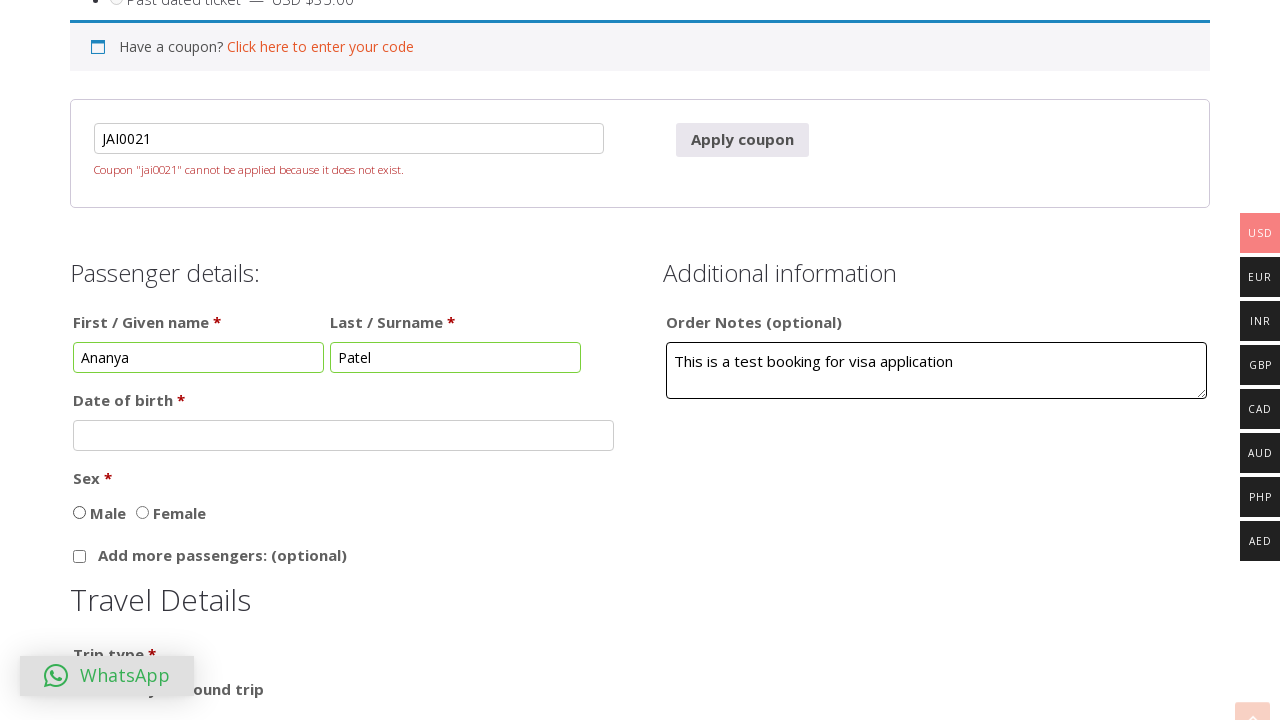

Clicked on date of birth input field to open date picker at (344, 436) on xpath=//input[@id='dob']
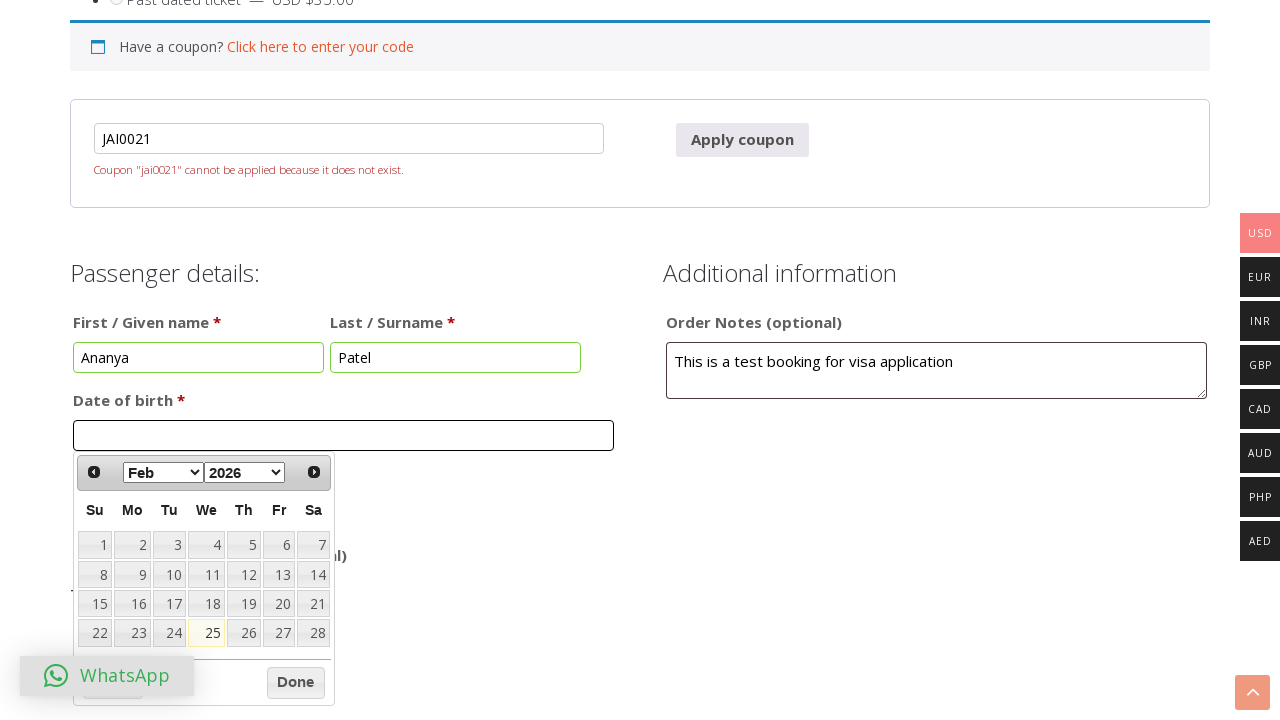

Selected December from the month dropdown on //select[@aria-label='Select month']
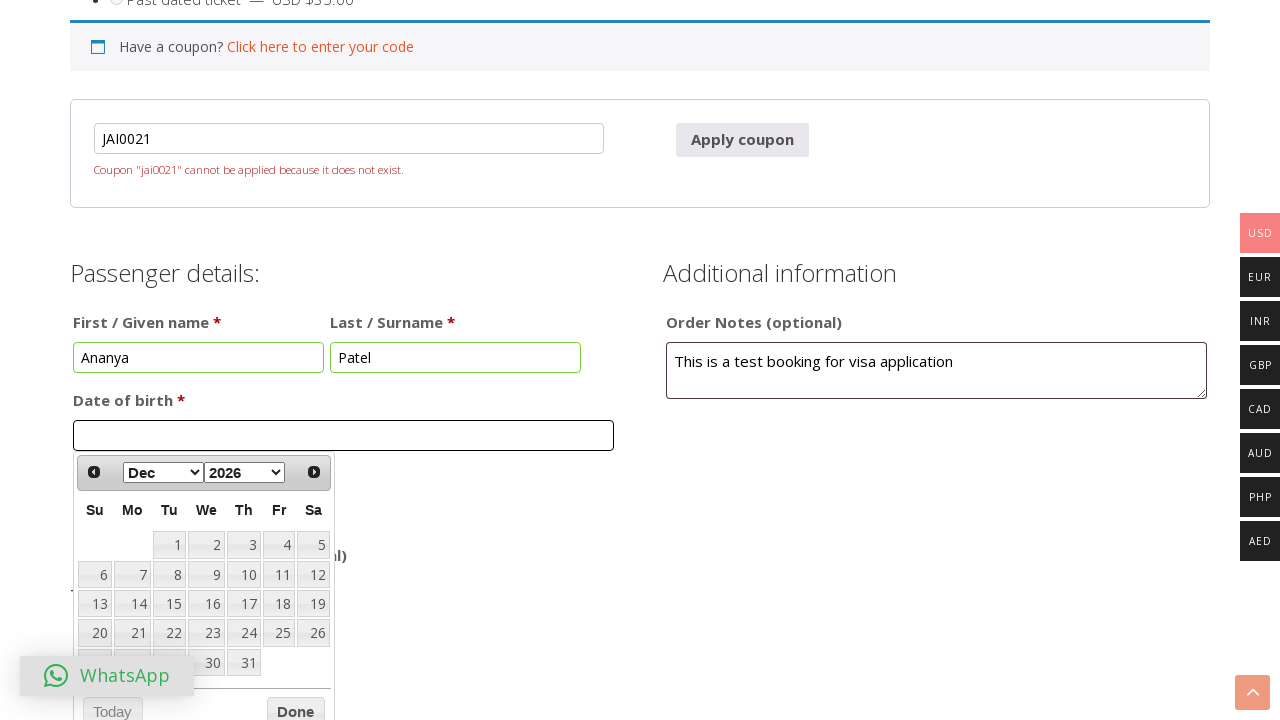

Selected 2003 from the year dropdown on //select[@aria-label='Select year']
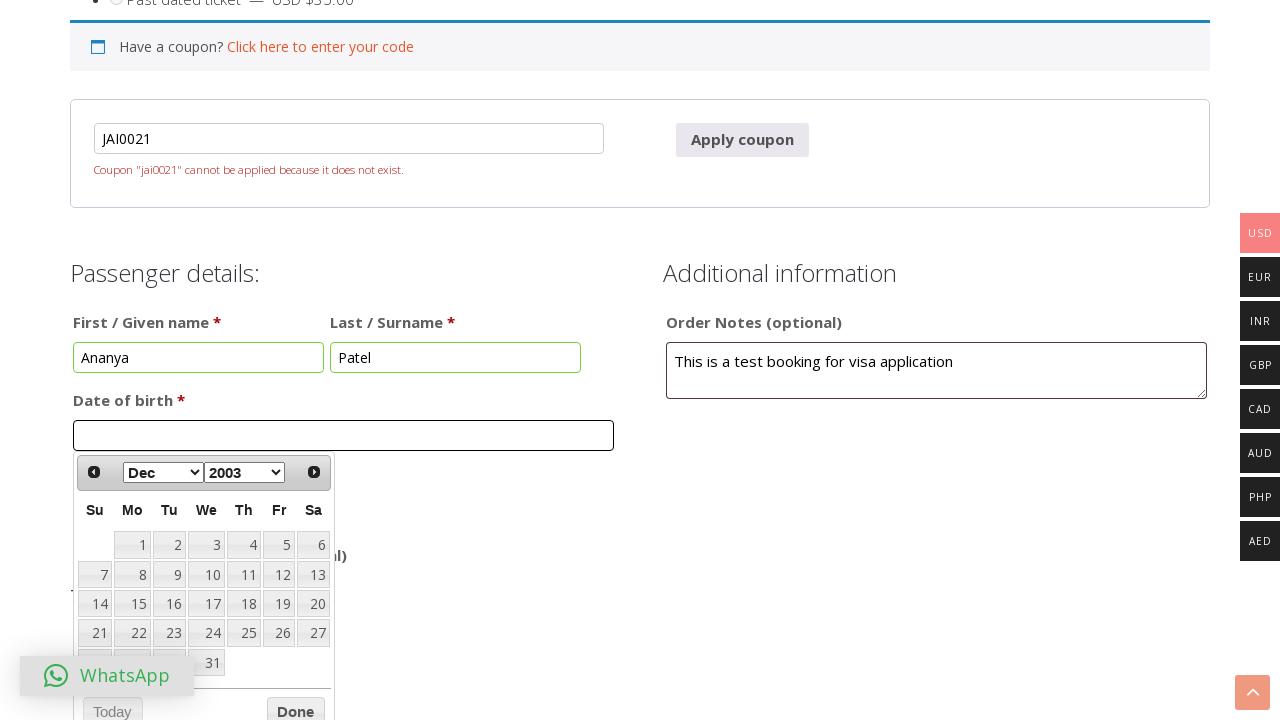

Selected day 10 from the date picker calendar at (206, 574) on xpath=//a[normalize-space()='10']
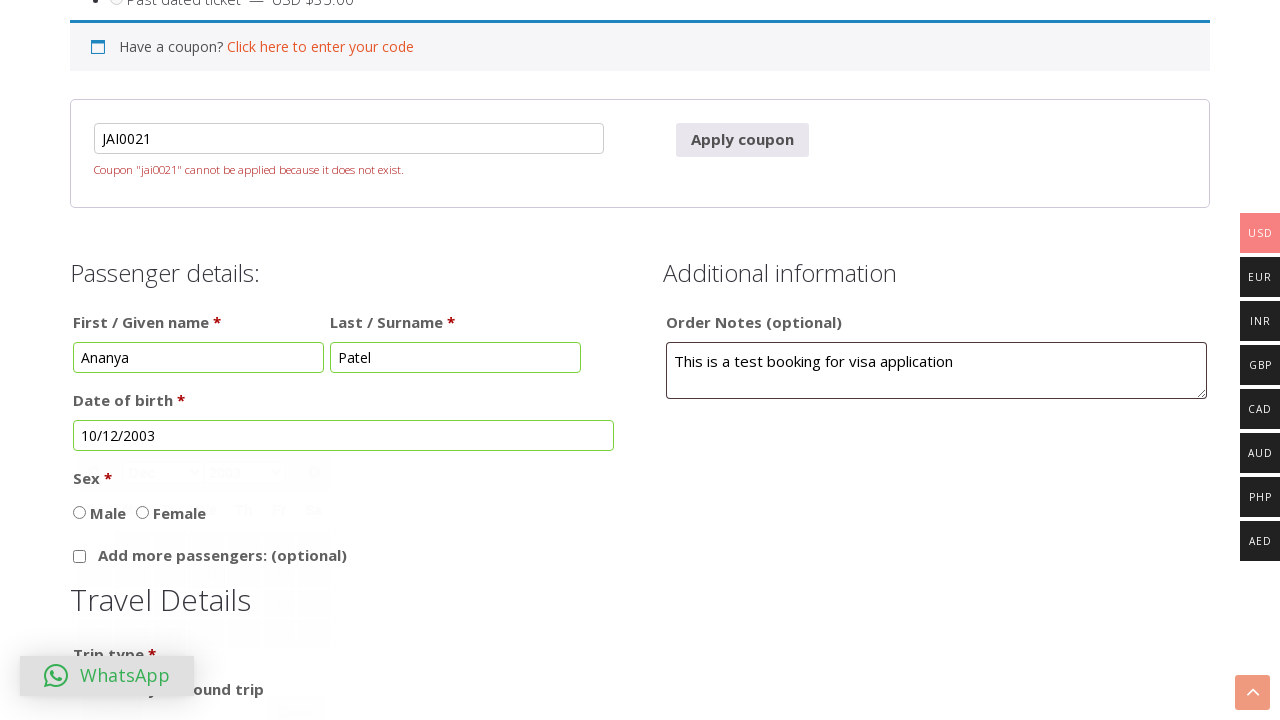

Selected gender option (Female) at (80, 513) on xpath=//input[@id='sex_1']
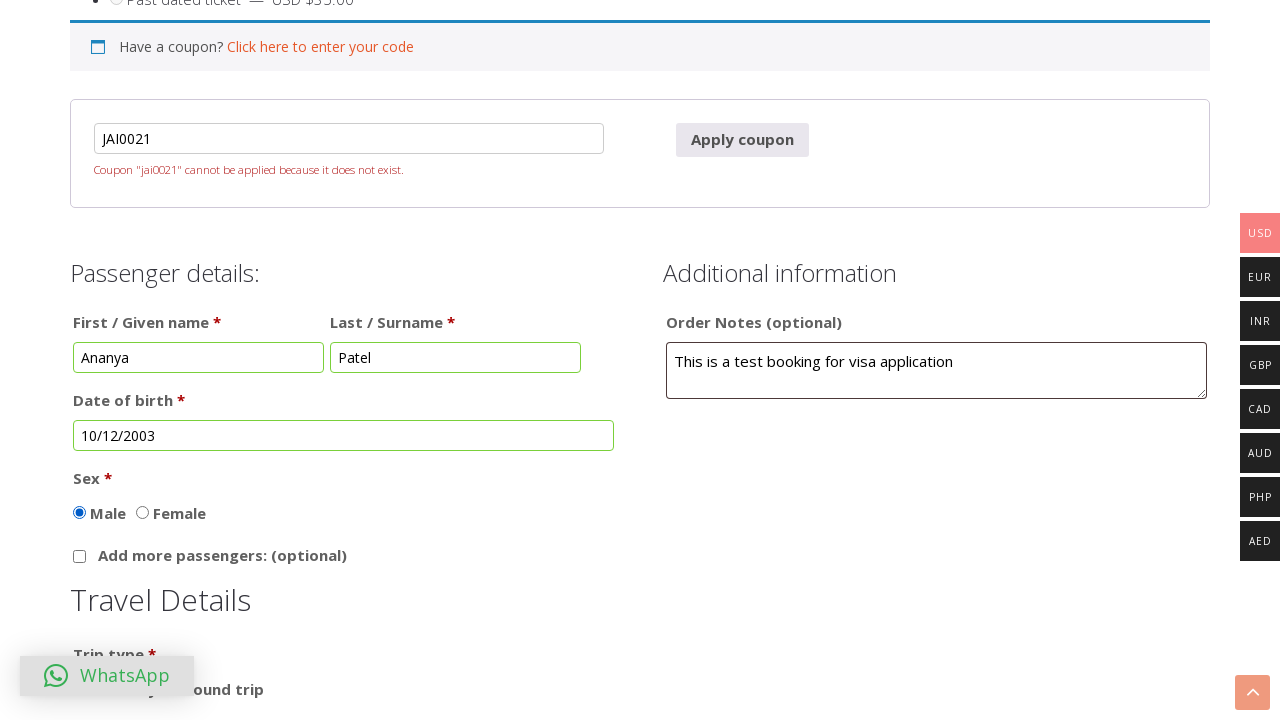

Checked 'Add more passengers' checkbox at (80, 556) on xpath=//input[@id='addmorepax']
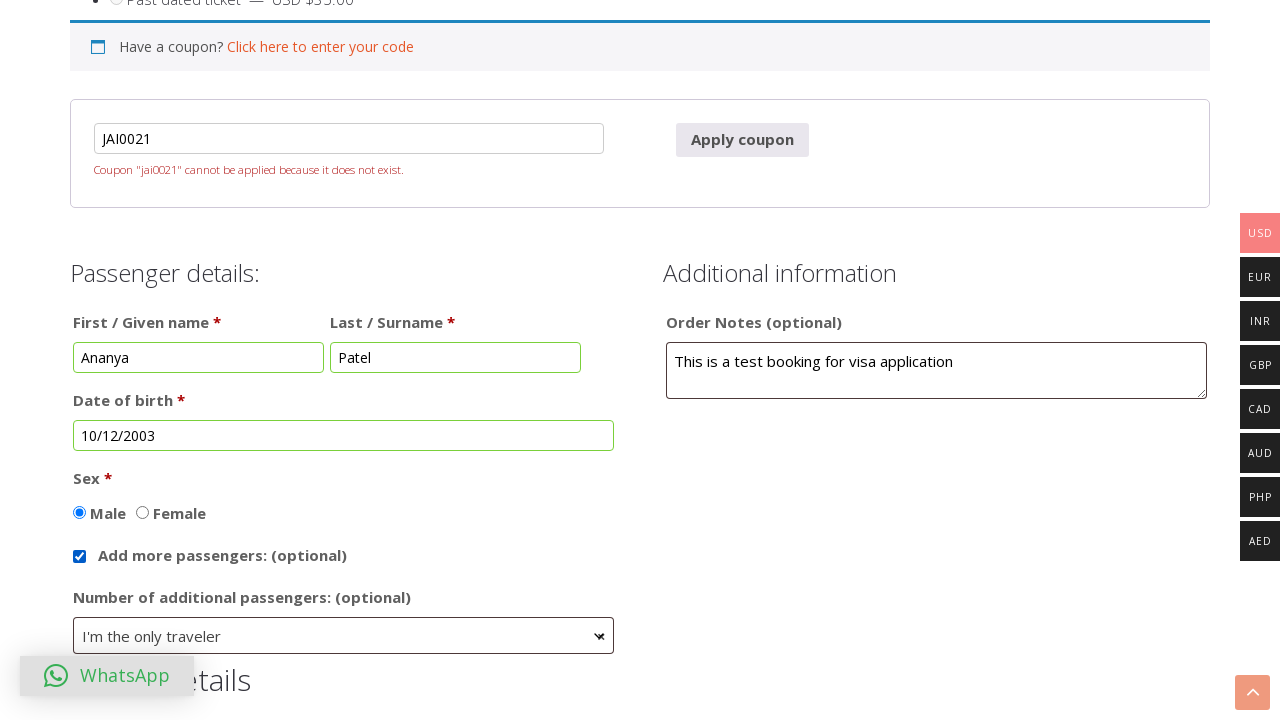

Clicked on passenger number dropdown to open options at (344, 636) on xpath=//span[@id='select2-addpaxno-container']
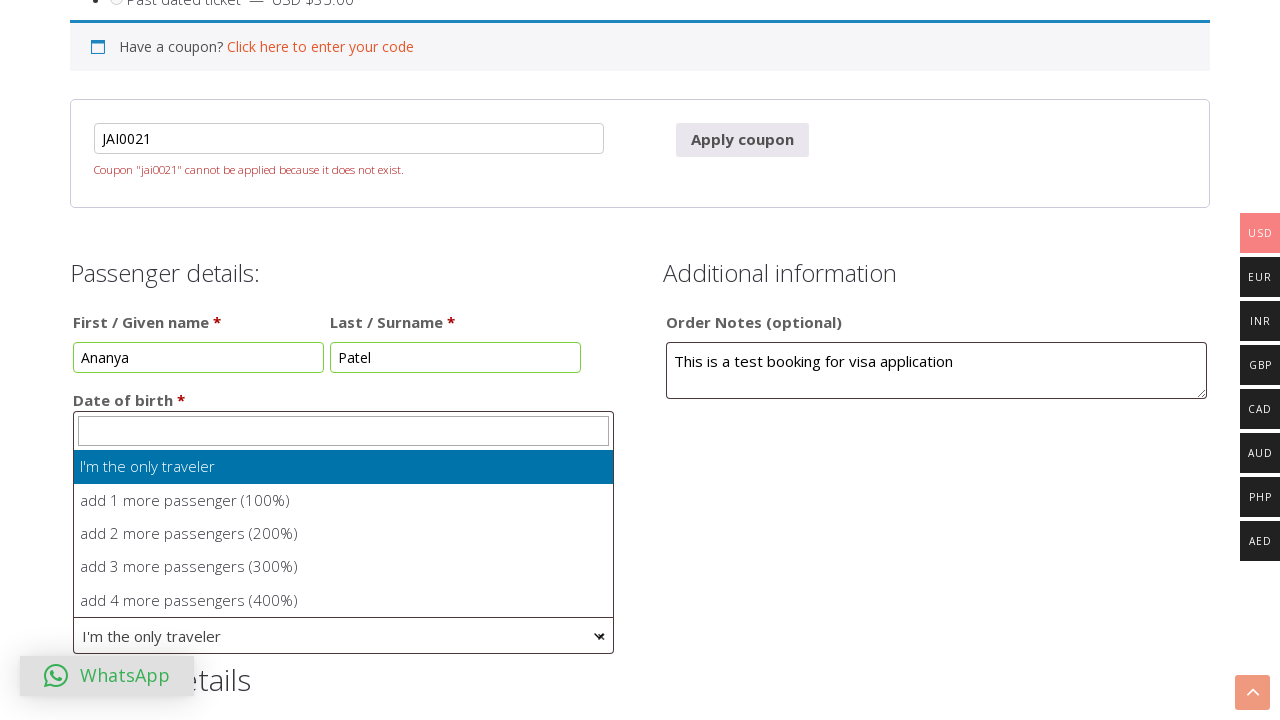

Waited for passenger dropdown options to load
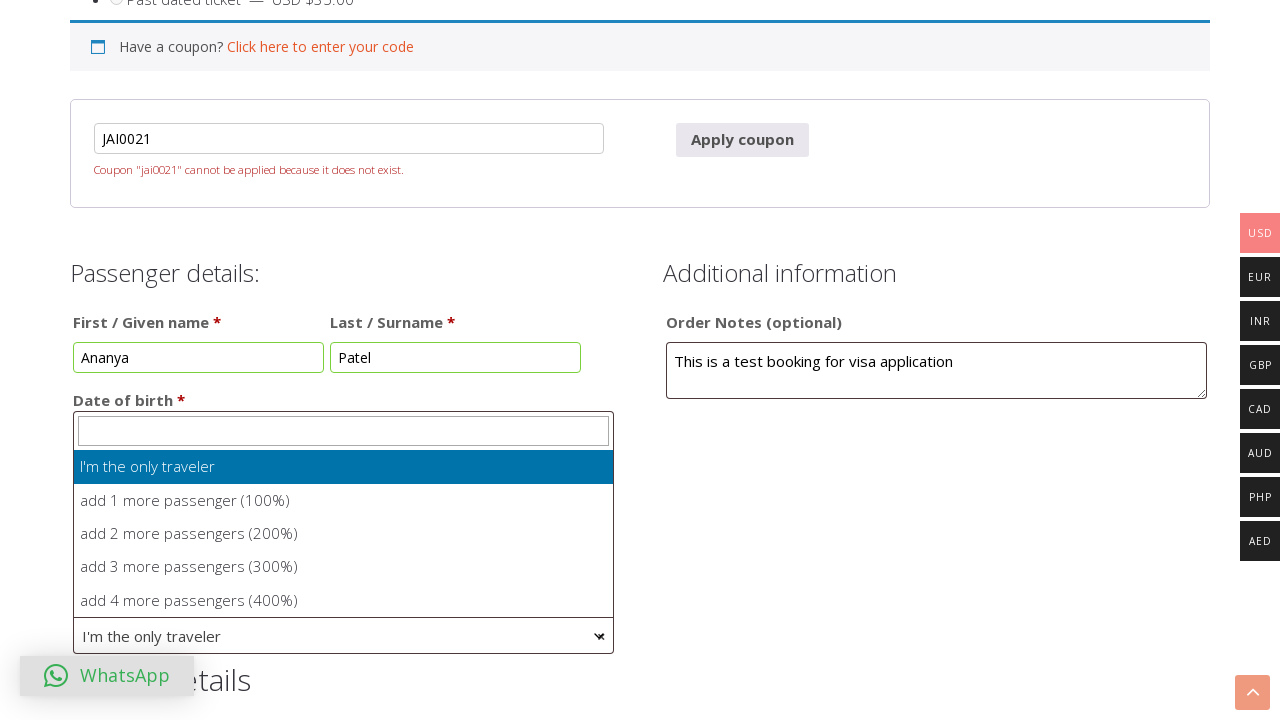

Selected 'add 1 more passenger (100%)' option from dropdown at (344, 500) on xpath=//span[@class='select2-results']/ul/li >> nth=1
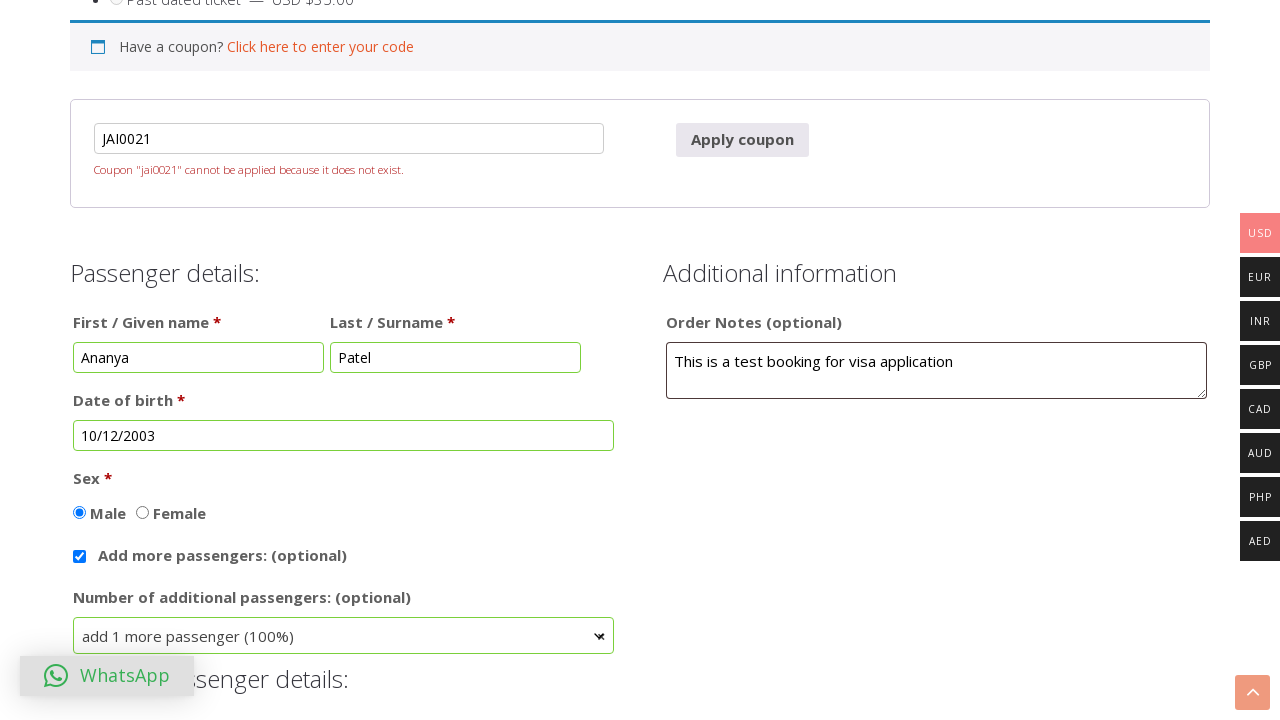

Selected travel type option (Round trip) at (174, 360) on xpath=//input[@id='traveltype_2']
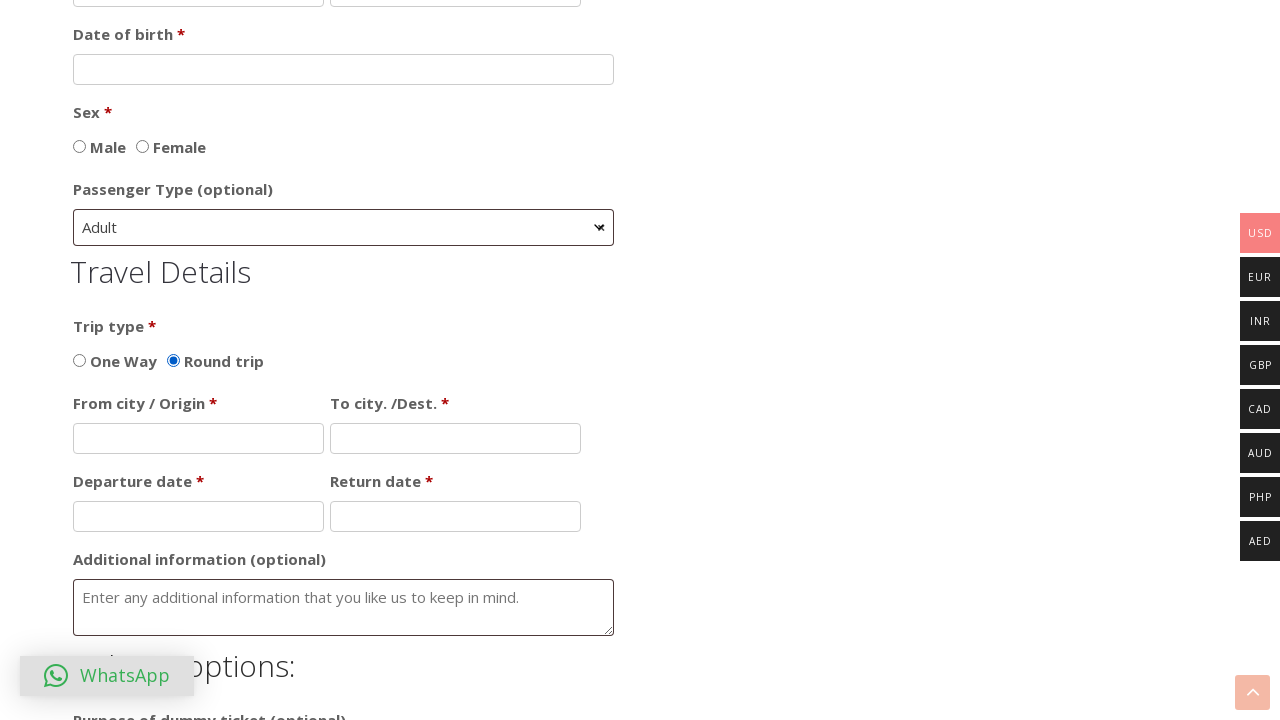

Entered departure city 'Mumbai' on //input[@id='fromcity']
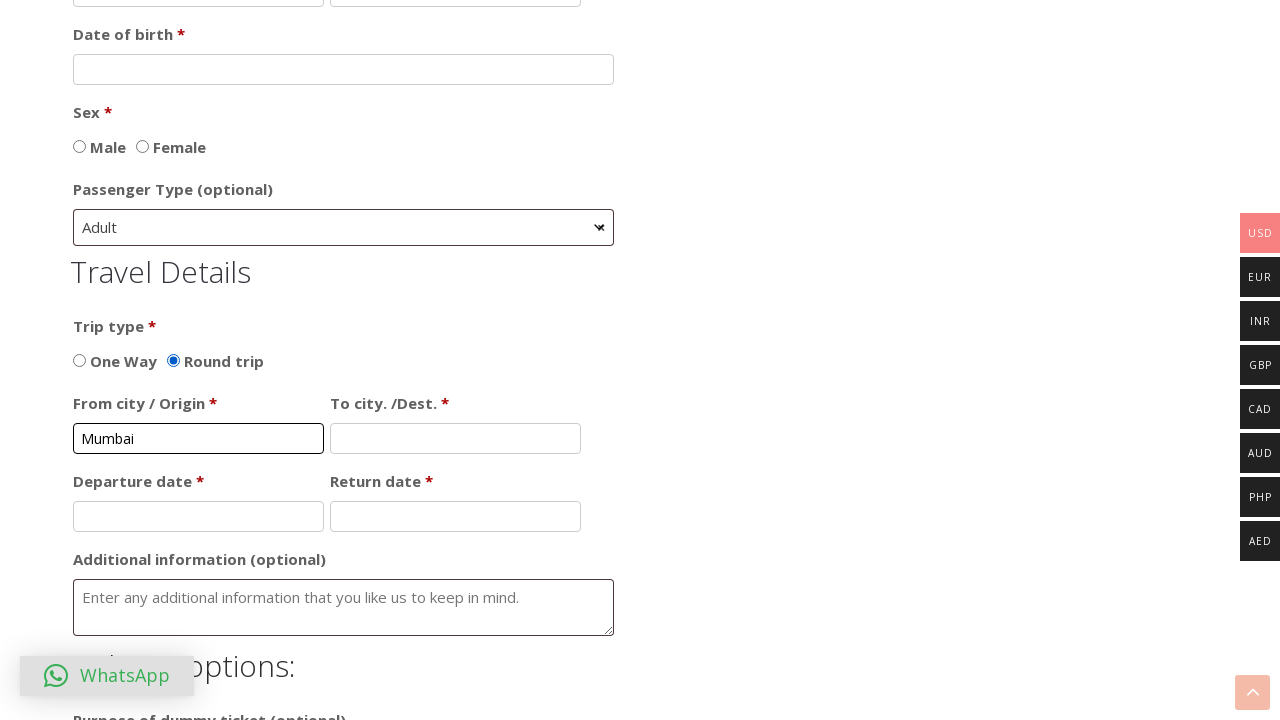

Entered destination city 'Delhi' on //input[@id='tocity']
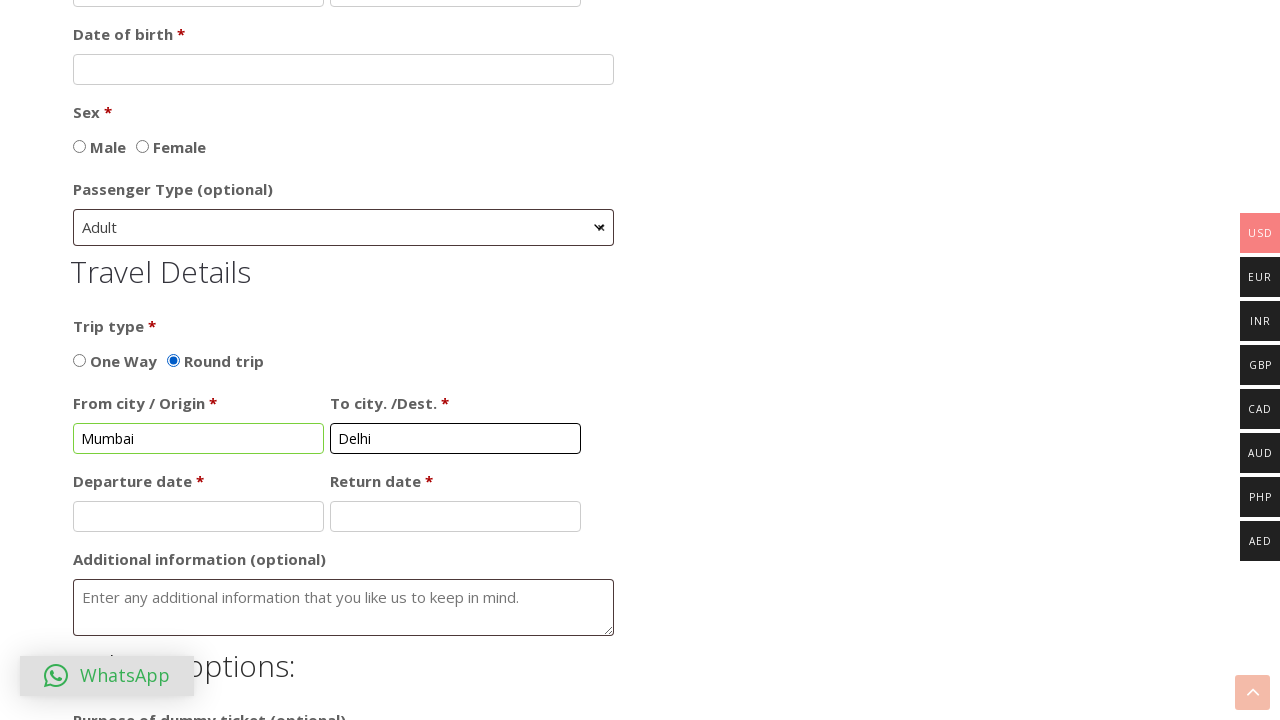

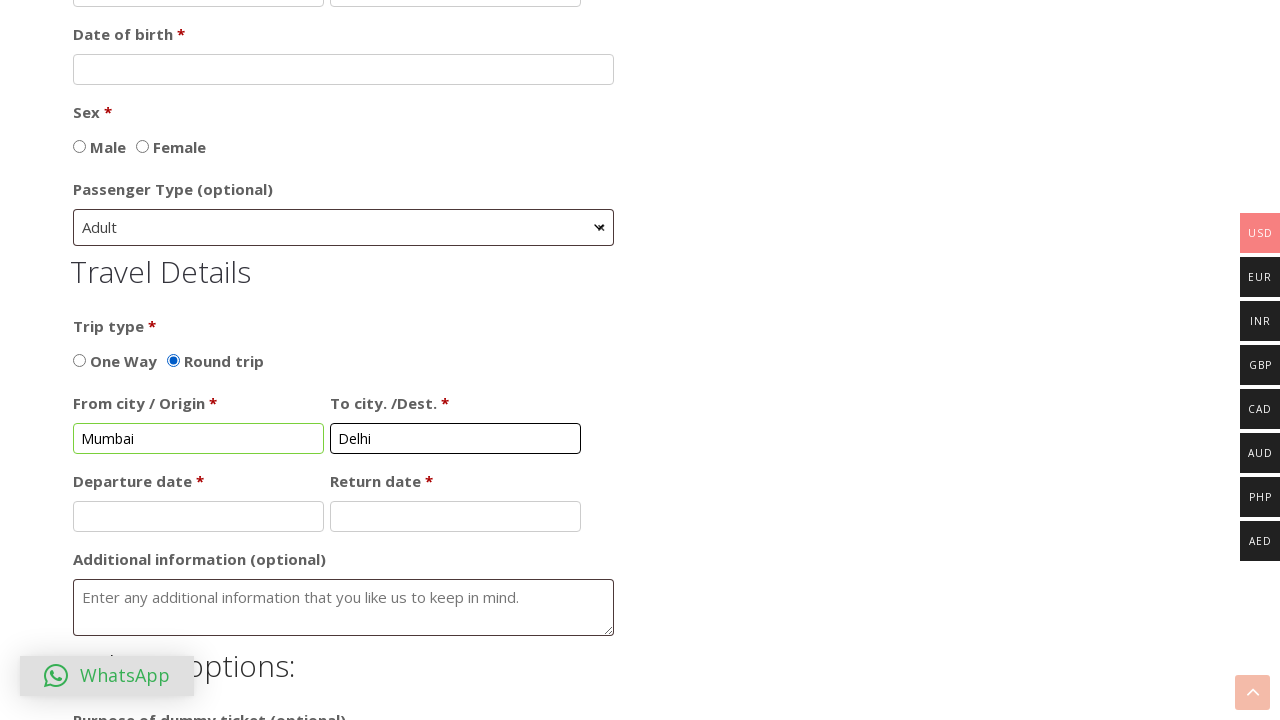